Tests clicking on an input box element with ID "clickable"

Starting URL: https://awesomeqa.com/selenium/mouse_interaction.html

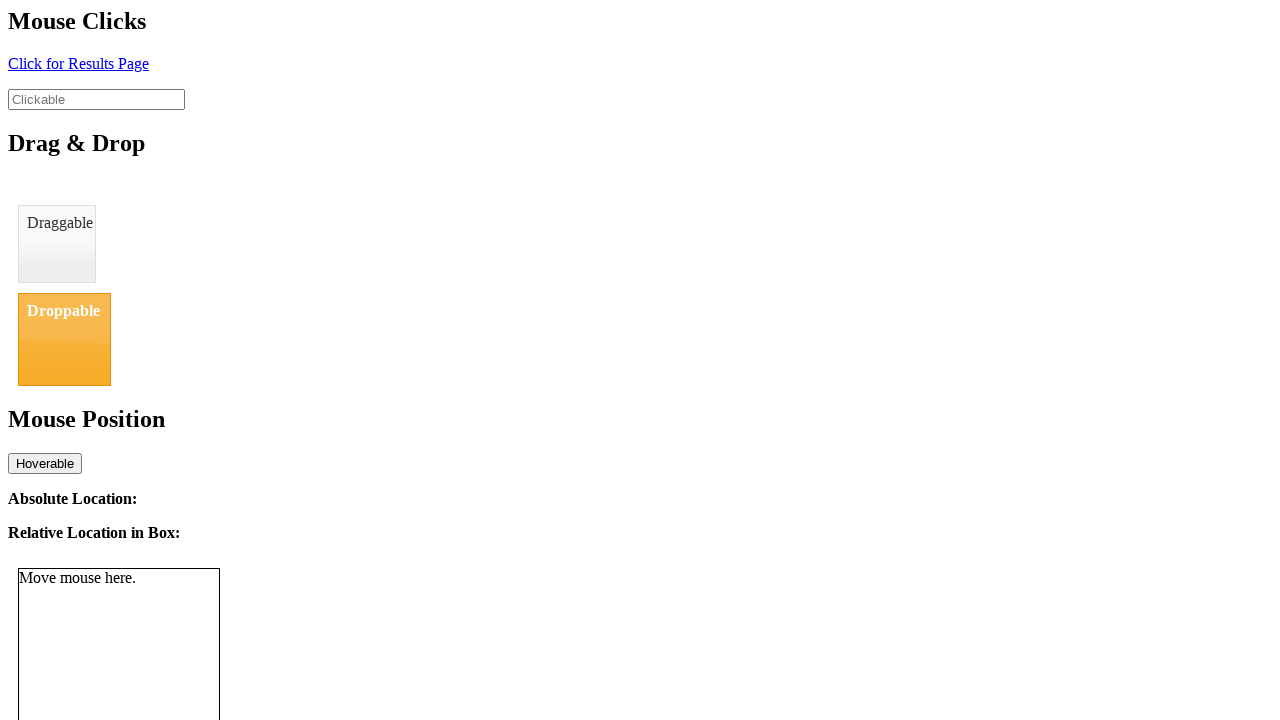

Navigated to mouse interaction test page
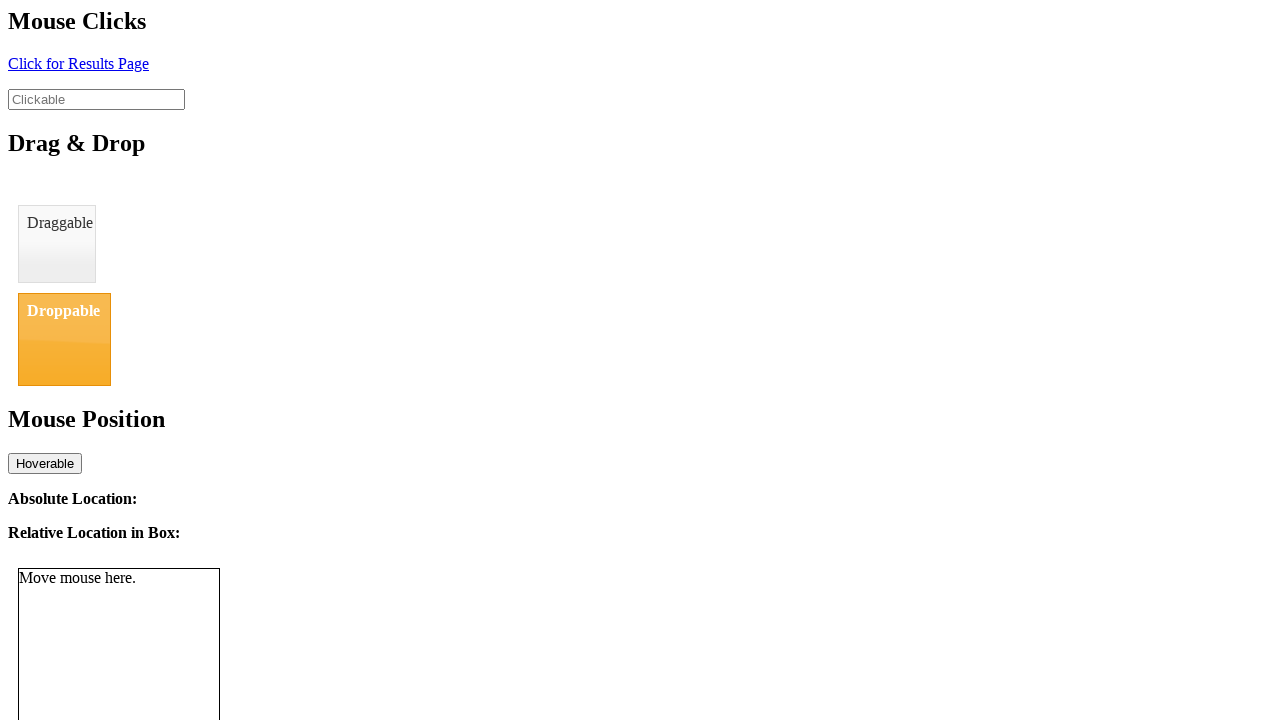

Clicked on input box element with ID 'clickable' at (96, 99) on #clickable
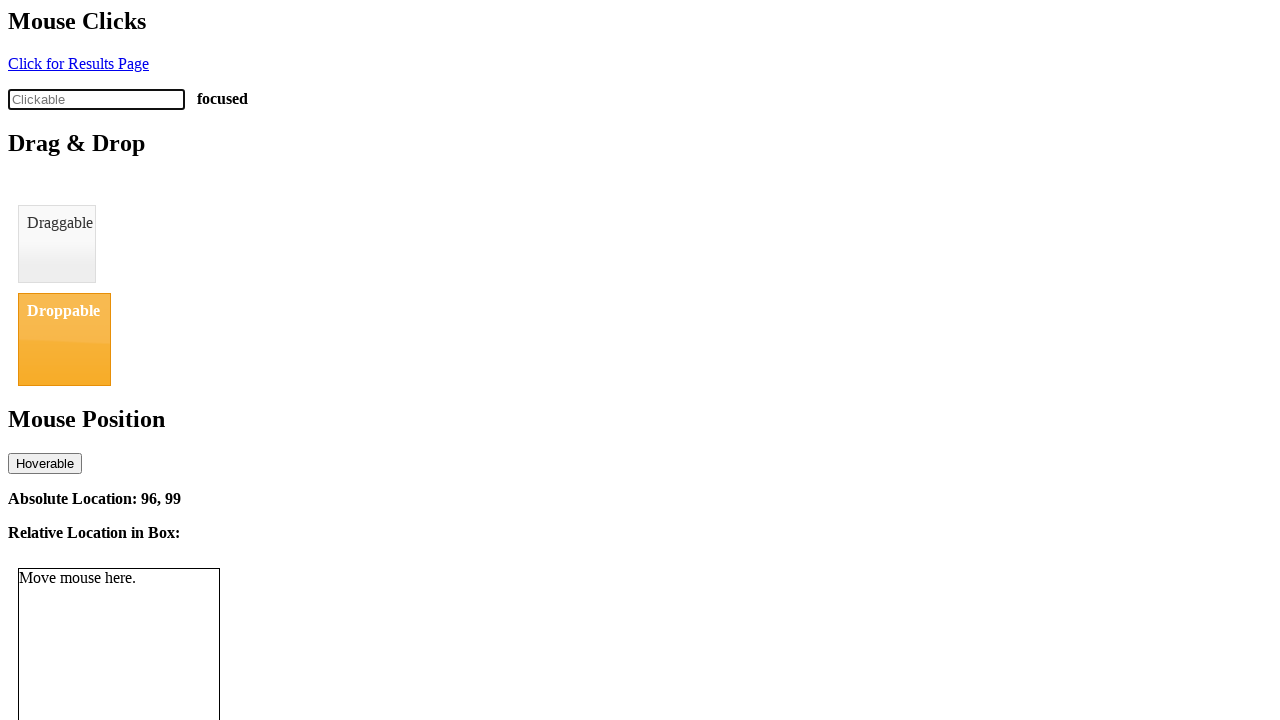

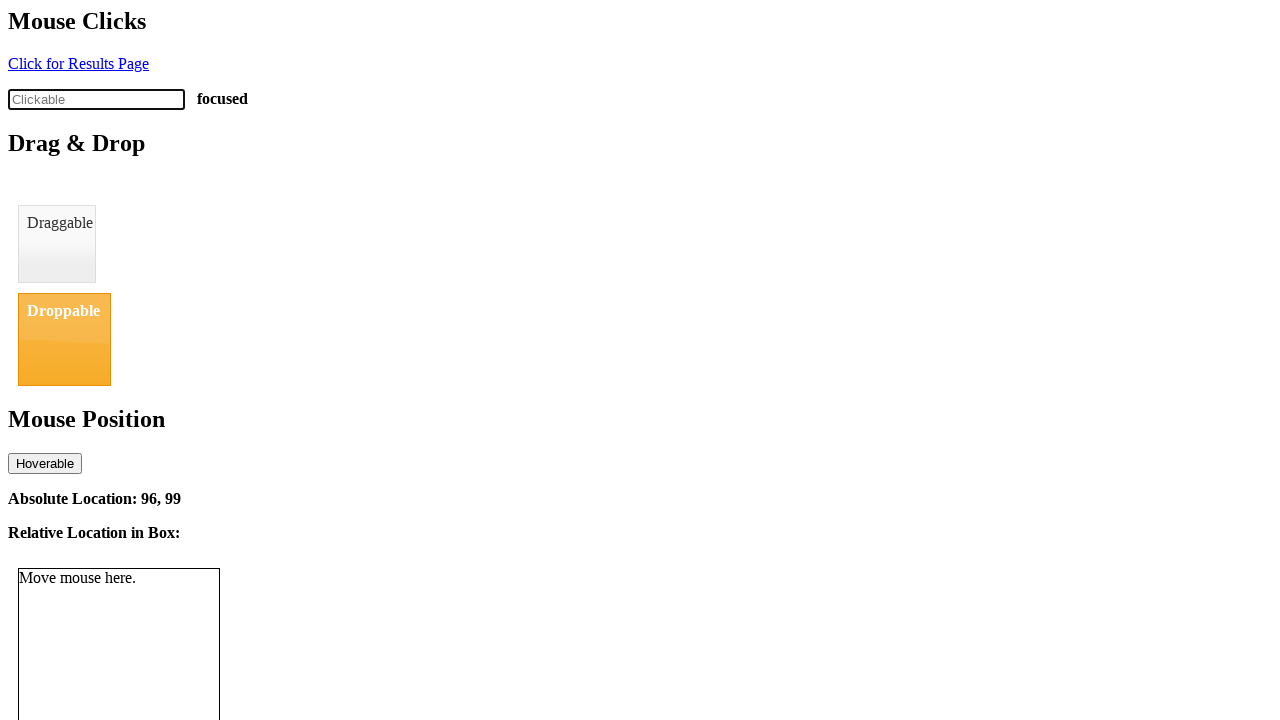